Navigates to a page with an entry ad modal and closes it by clicking on the modal footer

Starting URL: http://the-internet.herokuapp.com/entry_ad

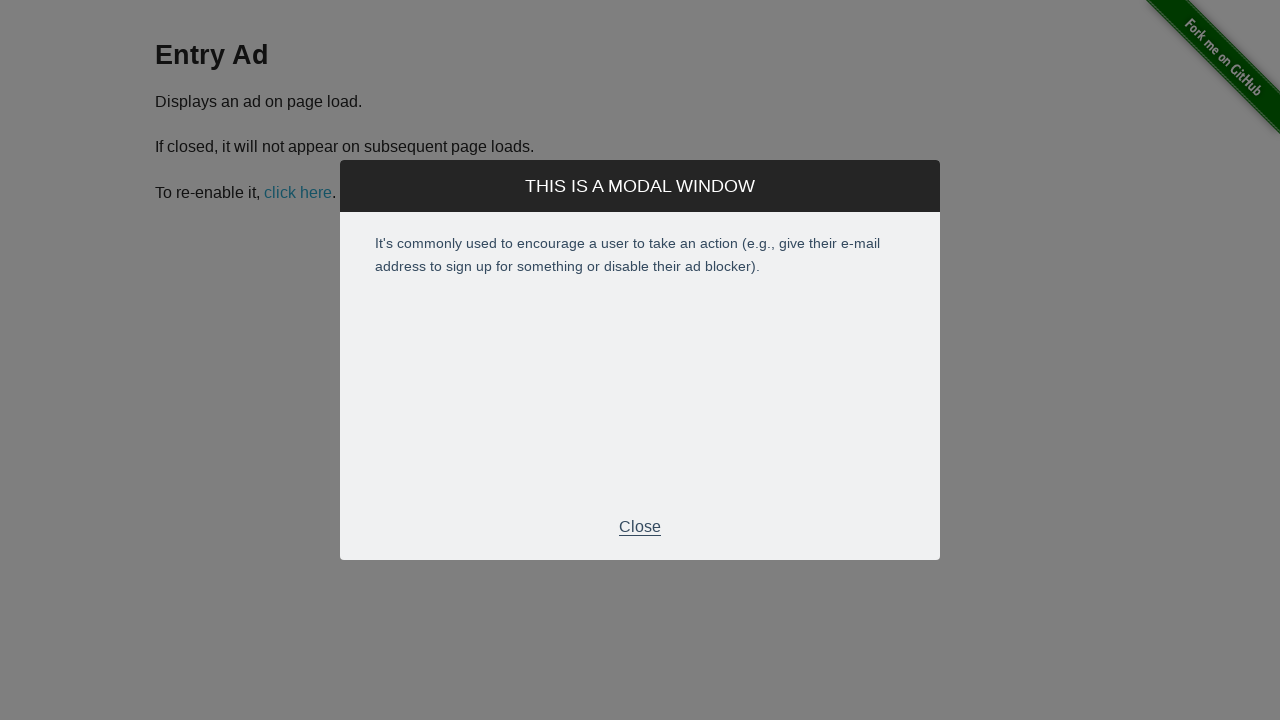

Entry ad modal appeared with footer visible
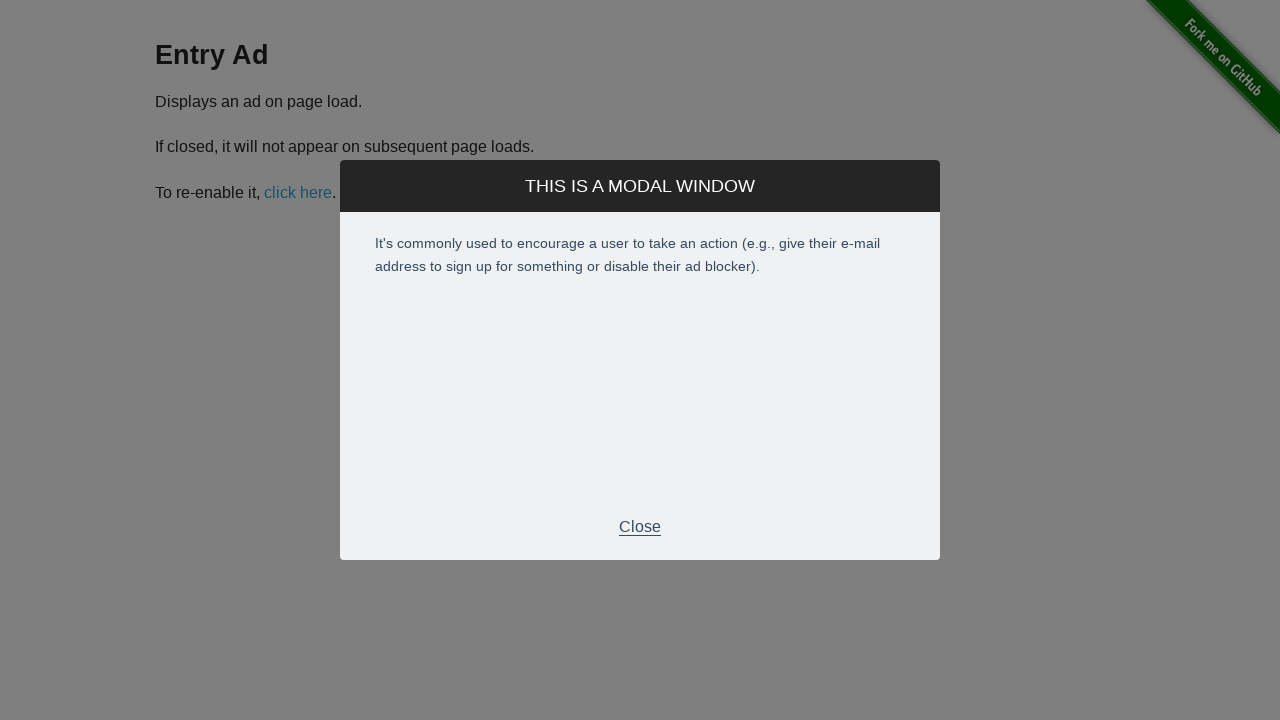

Clicked modal footer to close the entry ad at (640, 527) on .modal-footer
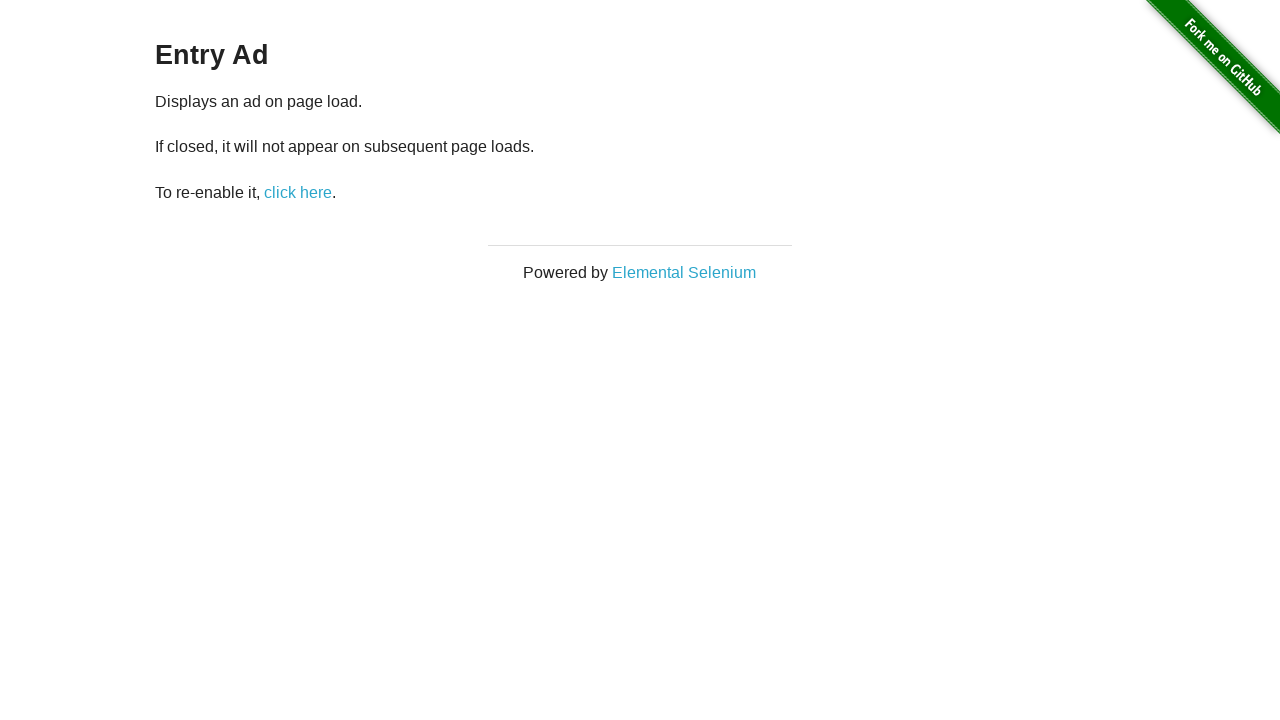

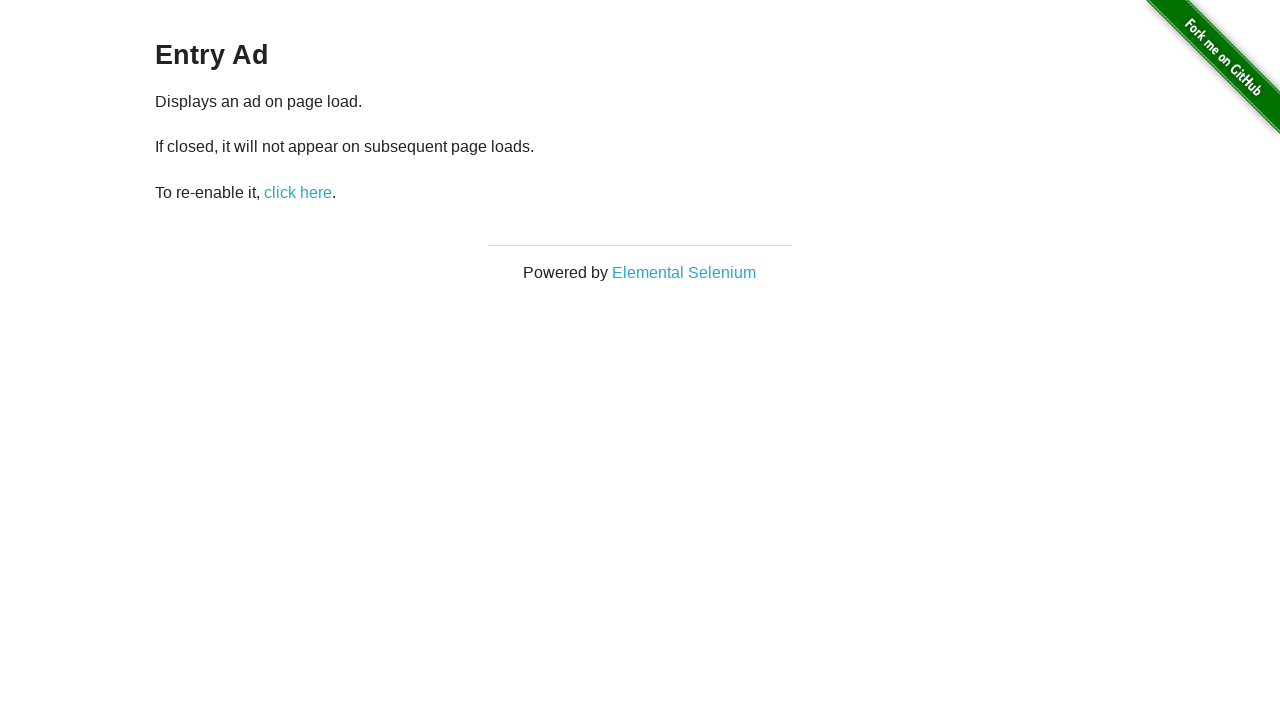